Tests user registration form by filling out all required fields including name, email, telephone, password and accepting terms

Starting URL: https://naveenautomationlabs.com/opencart/index.php?route=account/register

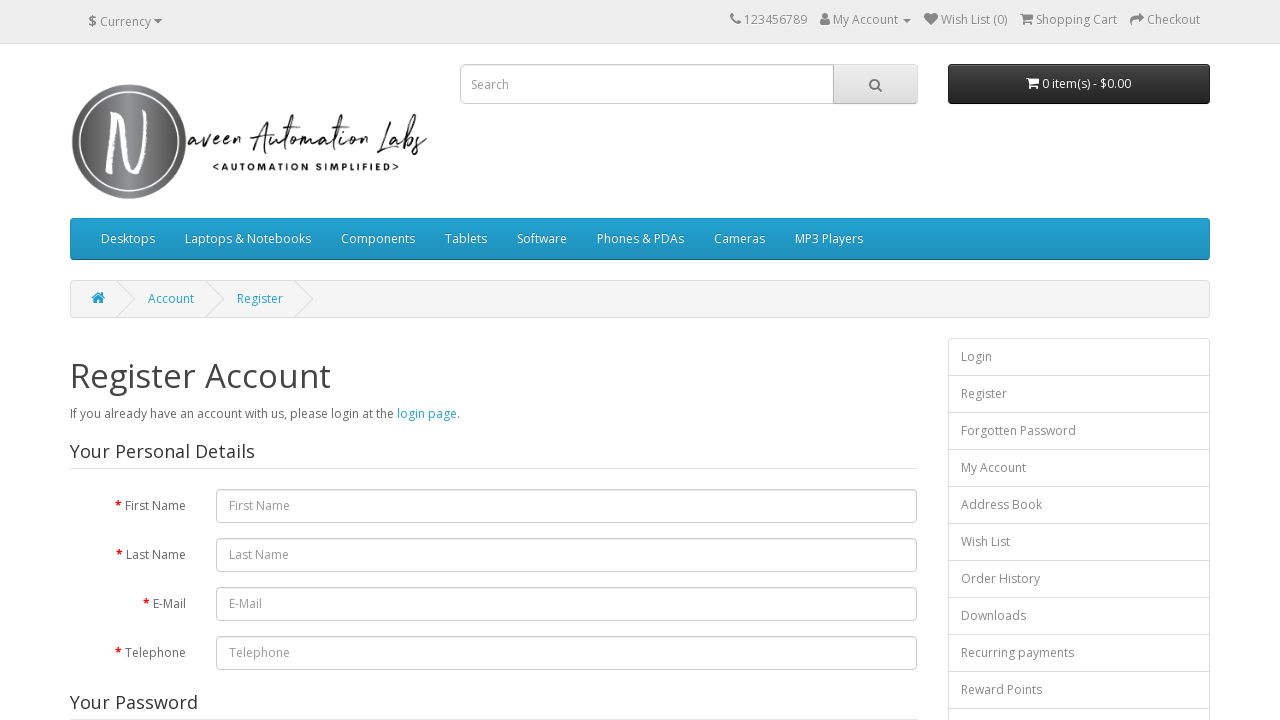

Filled first name field with 'vamsi' on //input[@id='input-firstname']
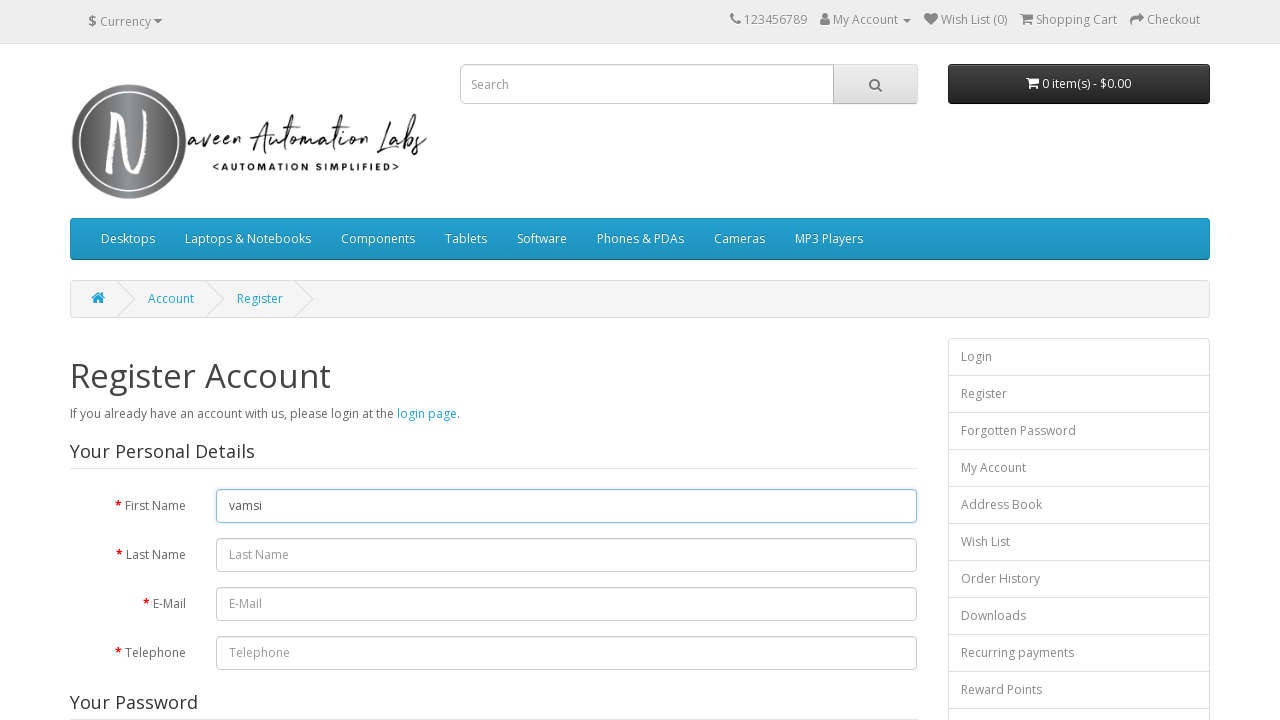

Filled last name field with 'K' on //input[@id='input-lastname']
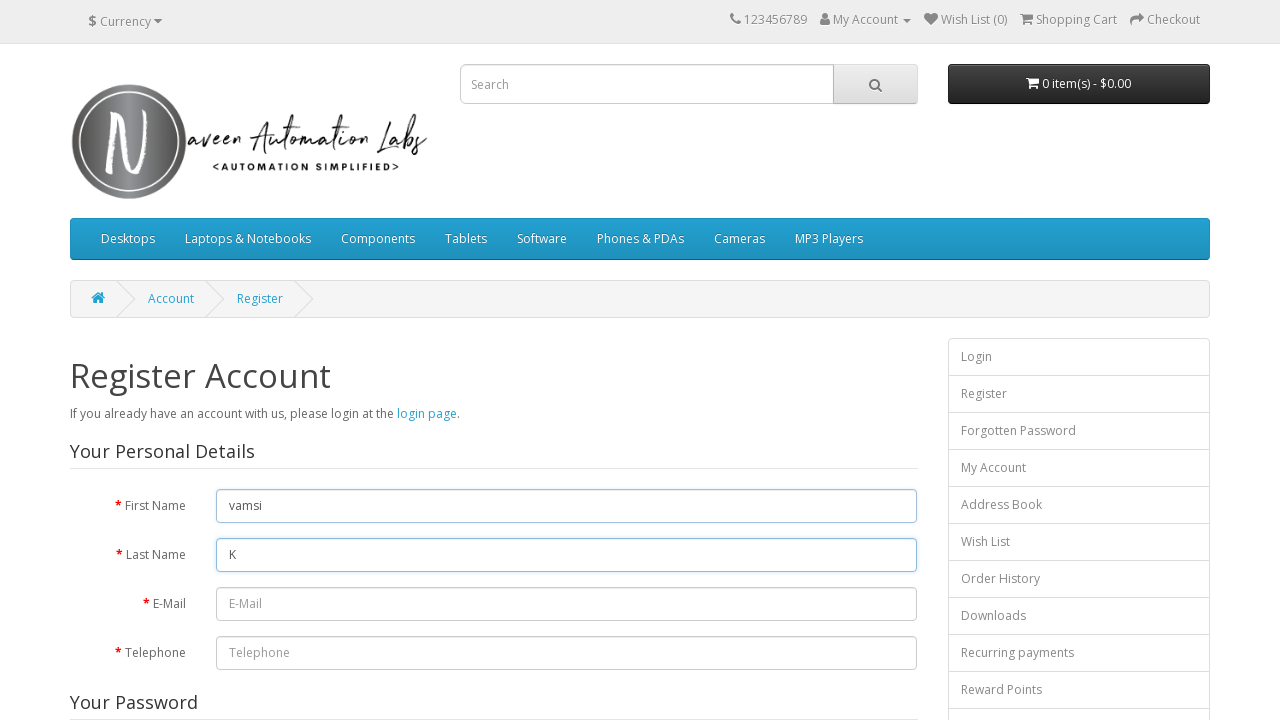

Filled email field with 'testuser7892@example.com' on //input[@id='input-email']
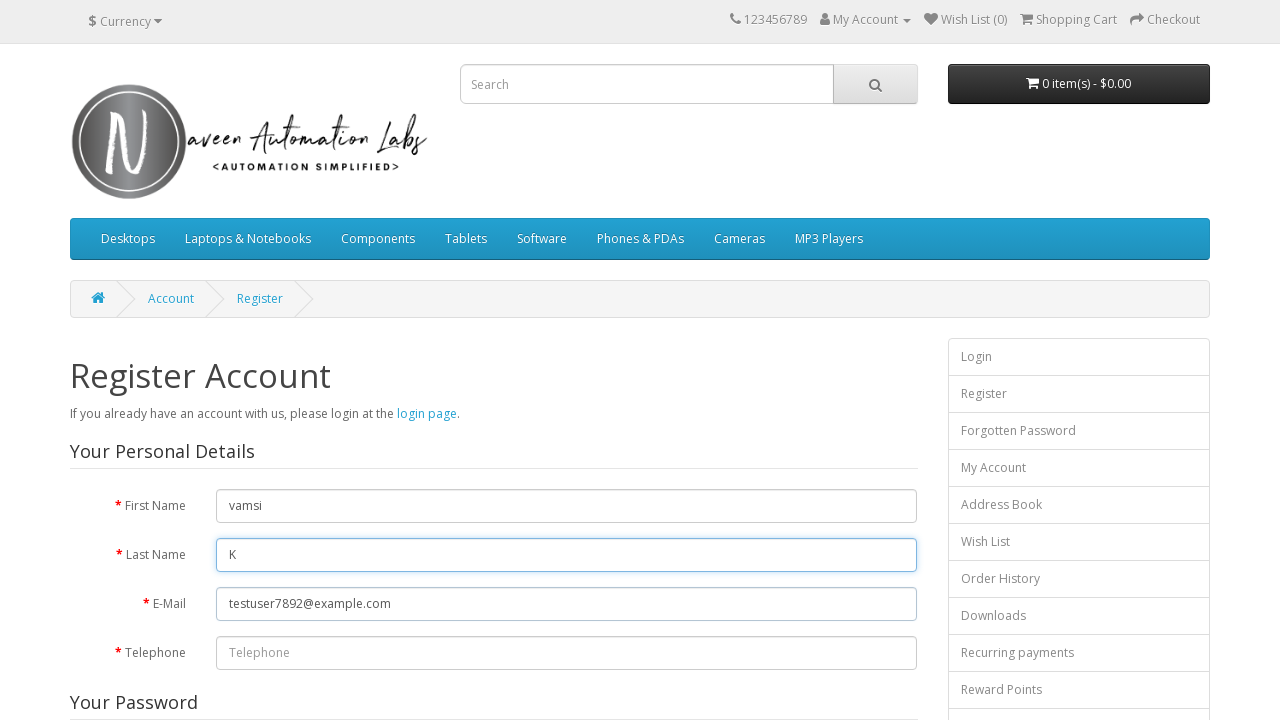

Filled telephone field with '9876543210' on //input[@id='input-telephone']
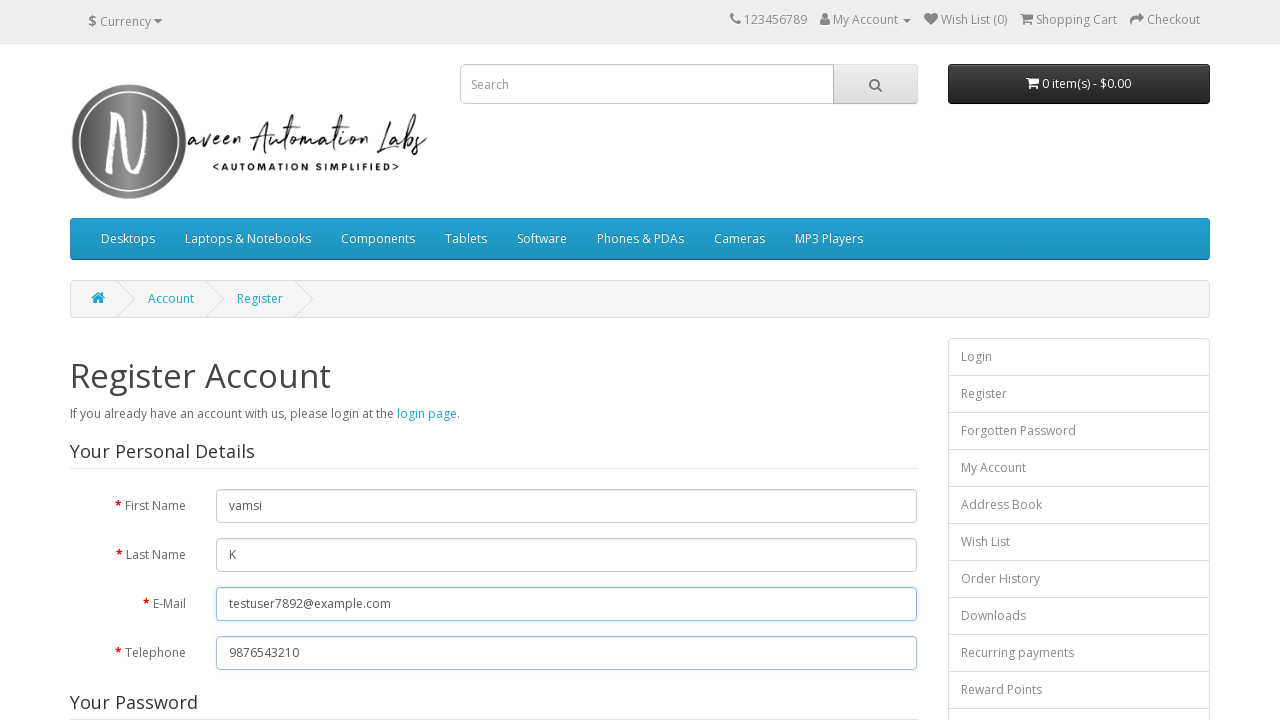

Filled password field with 'TestPass123!' on //input[@id='input-password']
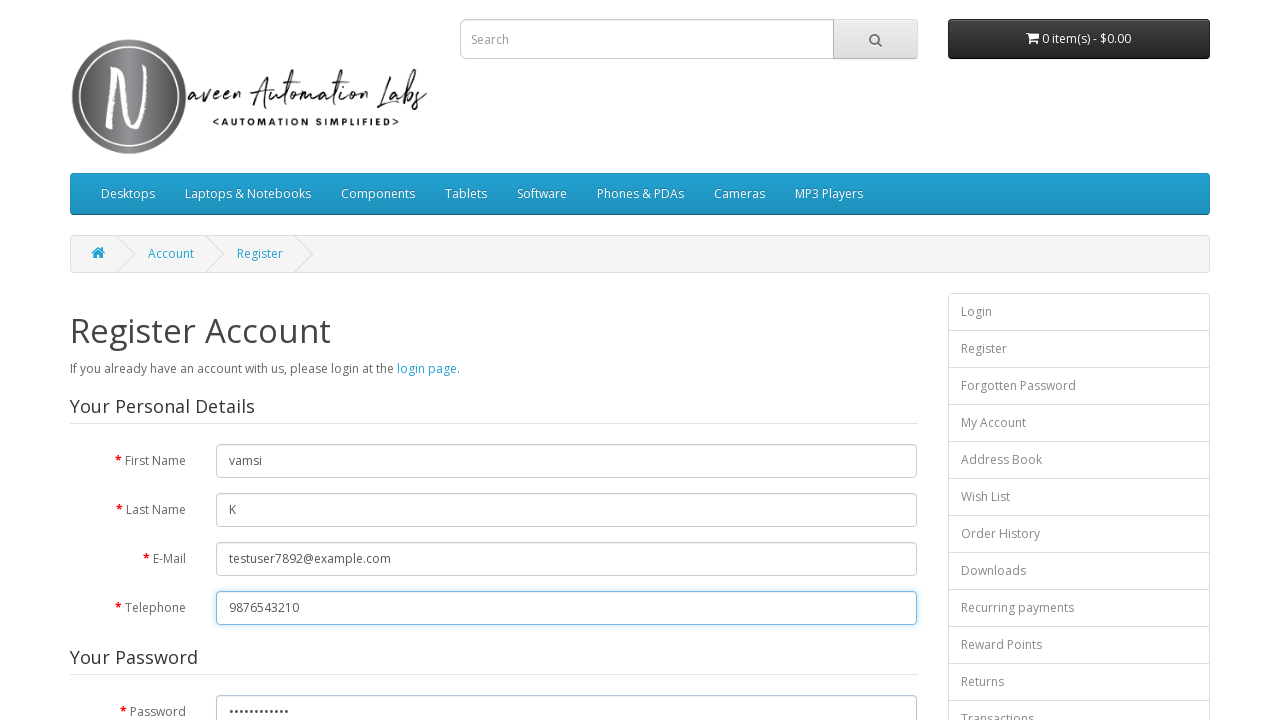

Filled confirm password field with 'TestPass123!' on //input[@id='input-confirm']
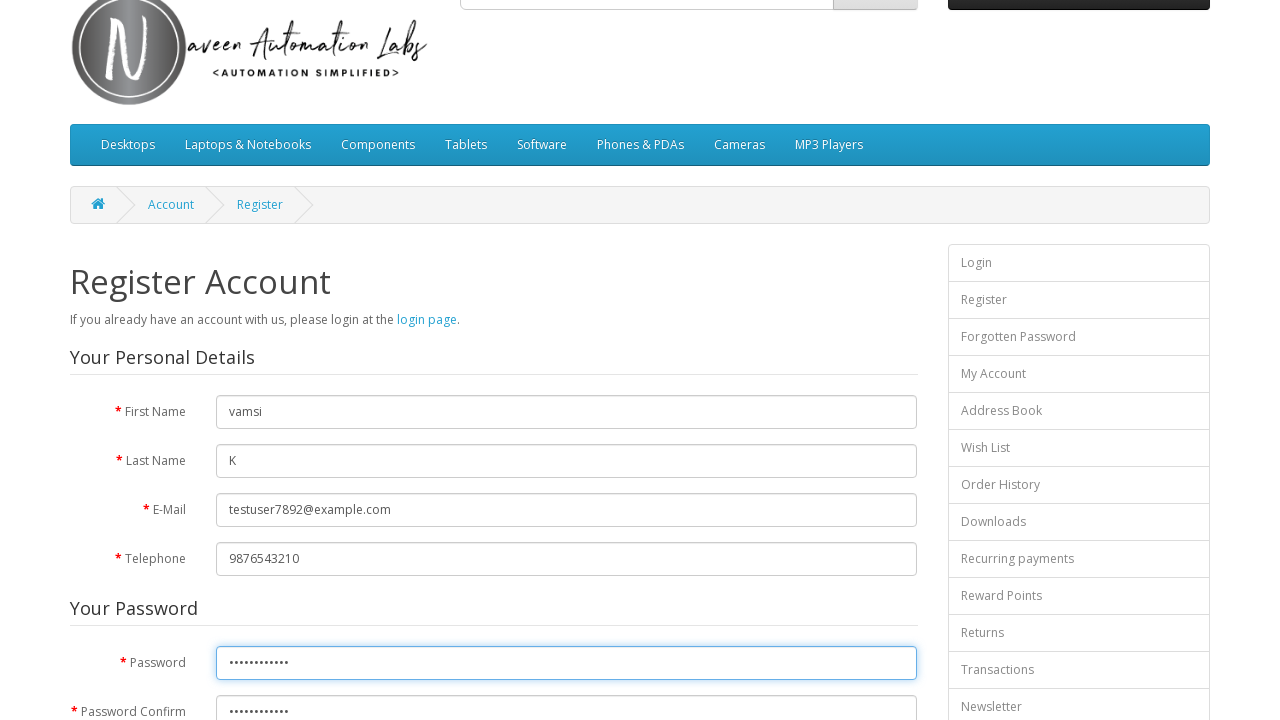

Clicked newsletter subscription radio button at (223, 373) on (//label/input)[2]
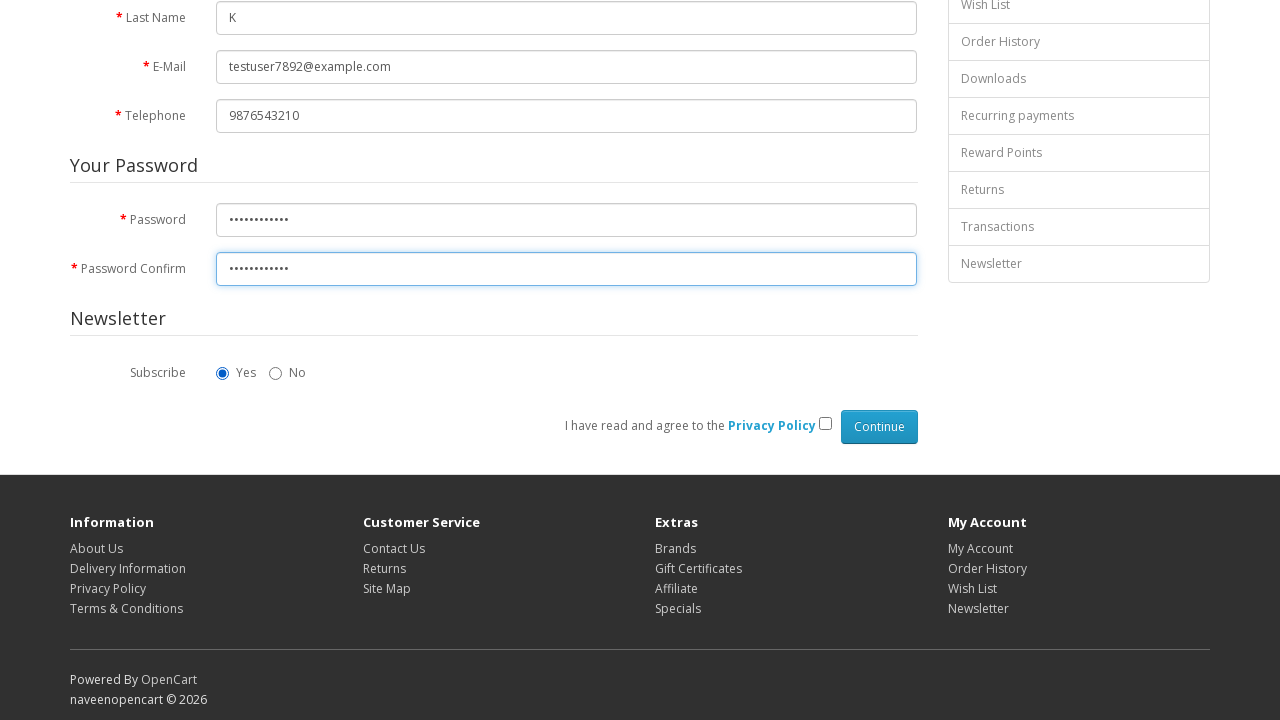

Clicked agree to terms checkbox at (825, 424) on xpath=//input[@name='agree']
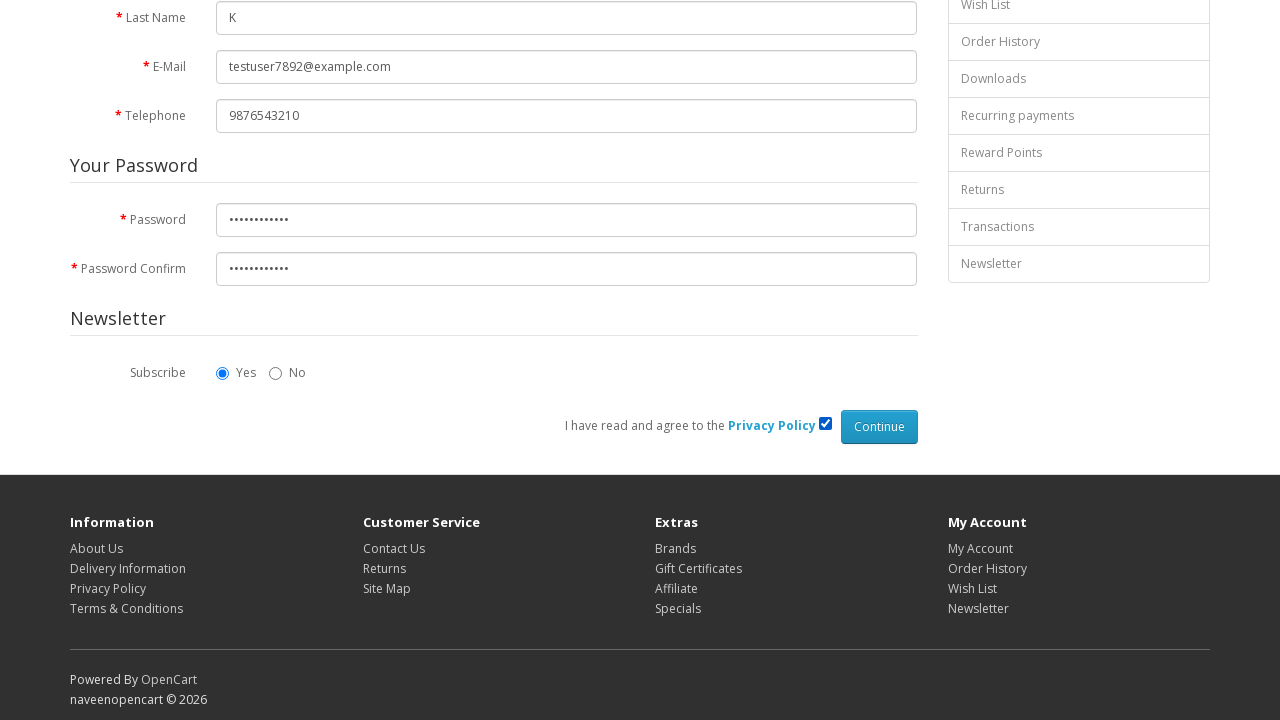

Clicked submit button to register user at (879, 427) on xpath=//input[@type='submit']
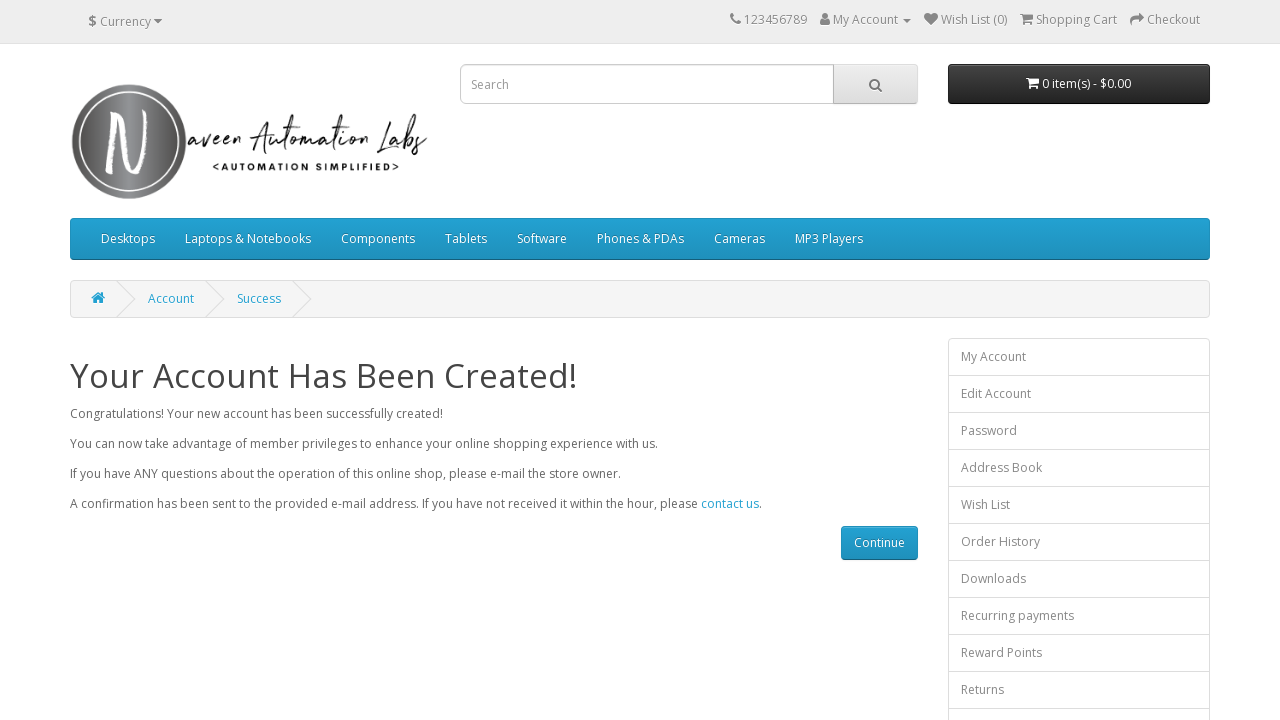

Account creation success message appeared
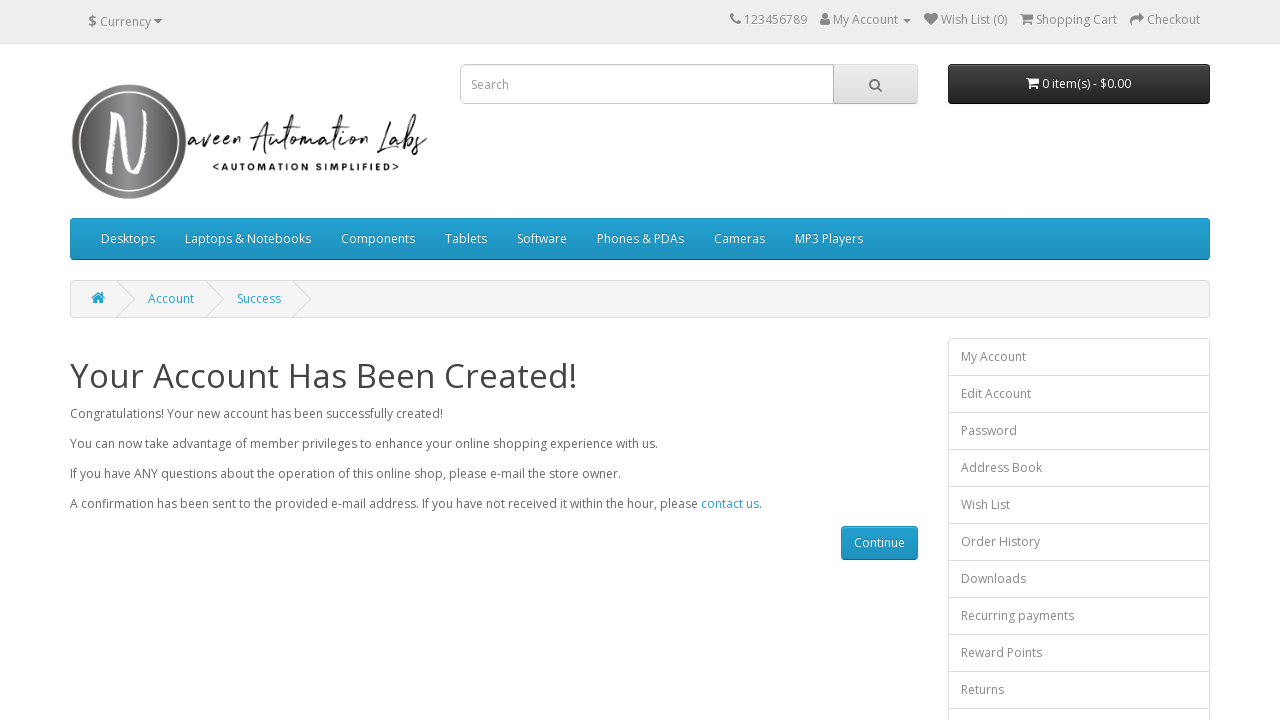

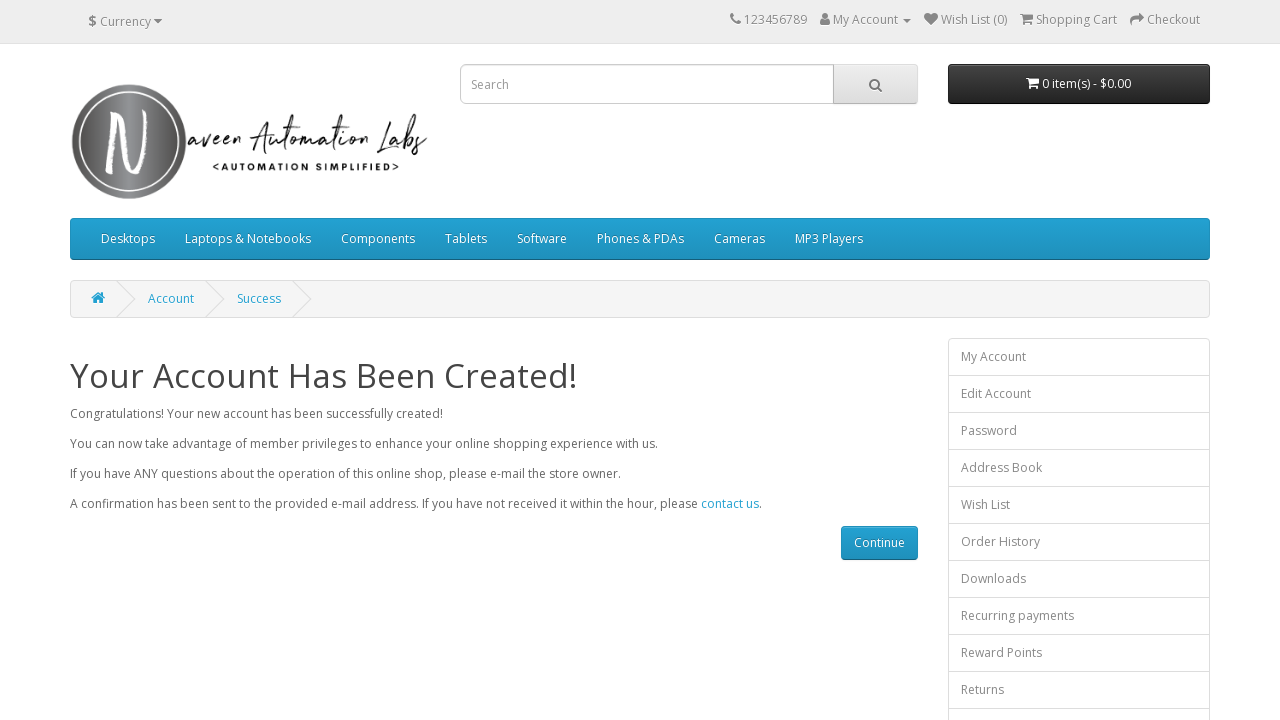